Completes a series of riddles on a puzzle website by solving the stone riddle, using its answer for the secrets riddle, finding the richest merchant, and verifying completion

Starting URL: https://techstepacademy.com/trial-of-the-stones

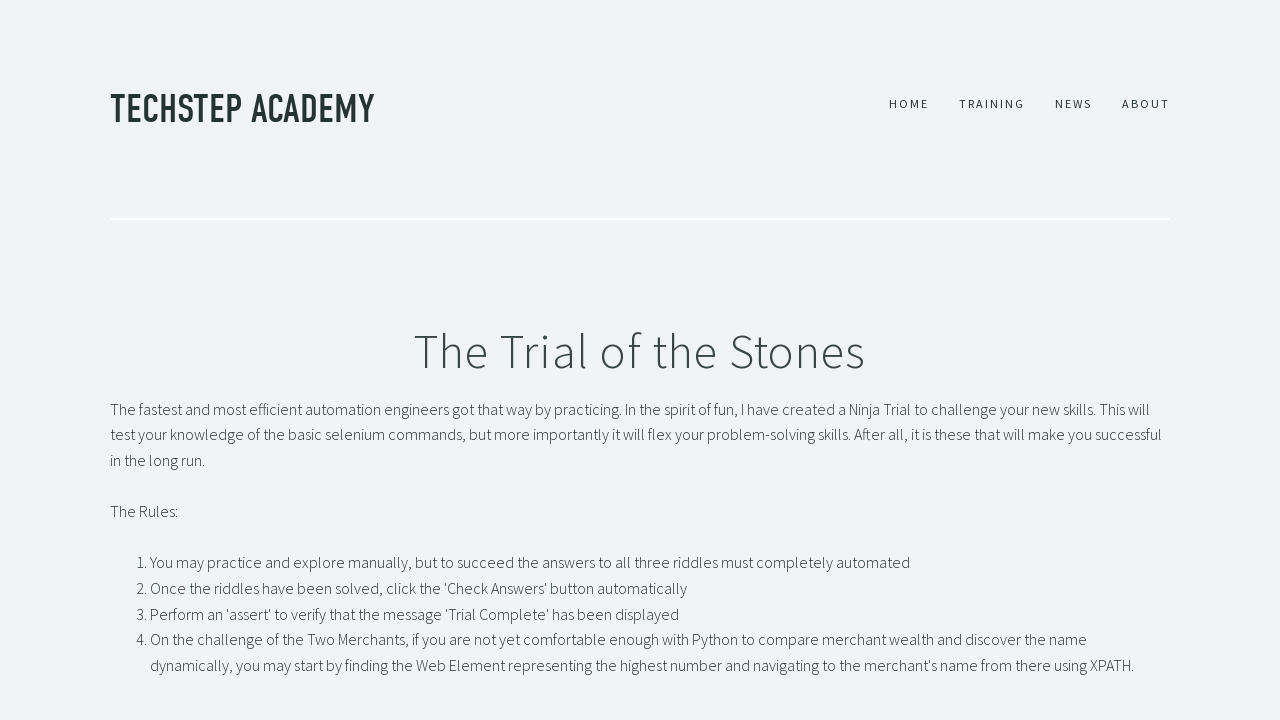

Filled stone riddle input with 'rock' on #r1Input
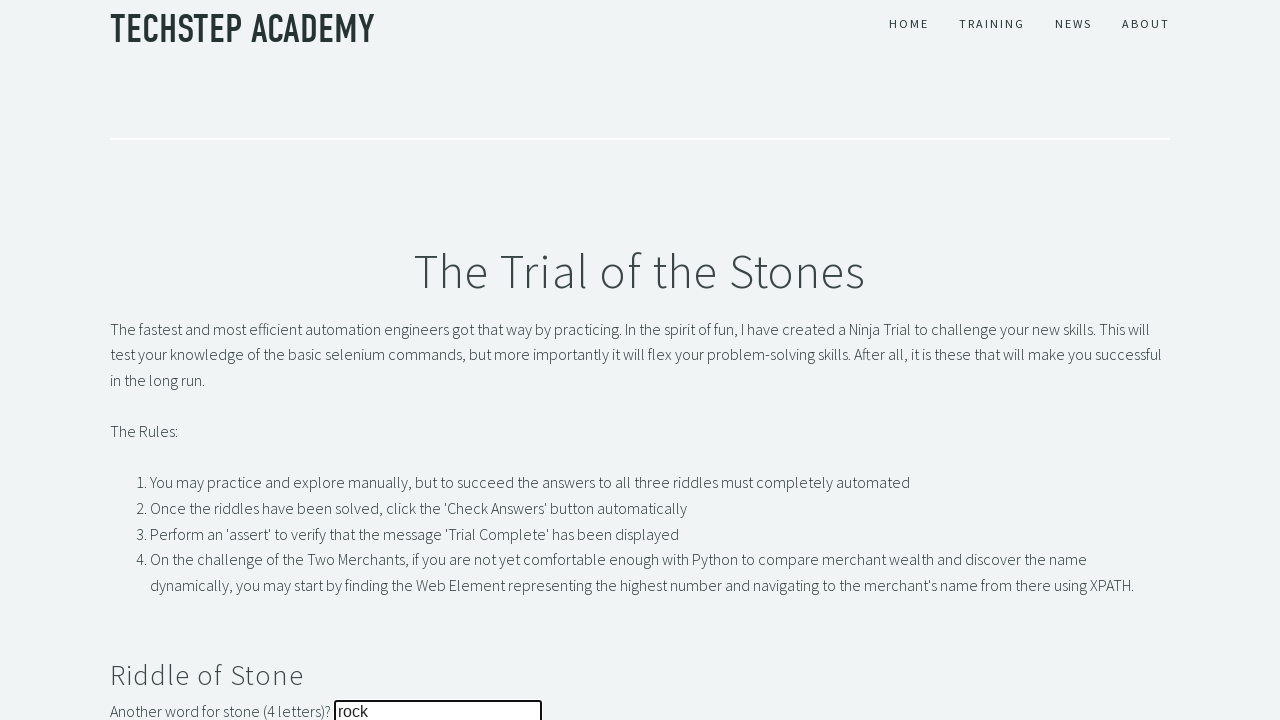

Clicked button to submit stone riddle answer at (145, 360) on #r1Btn
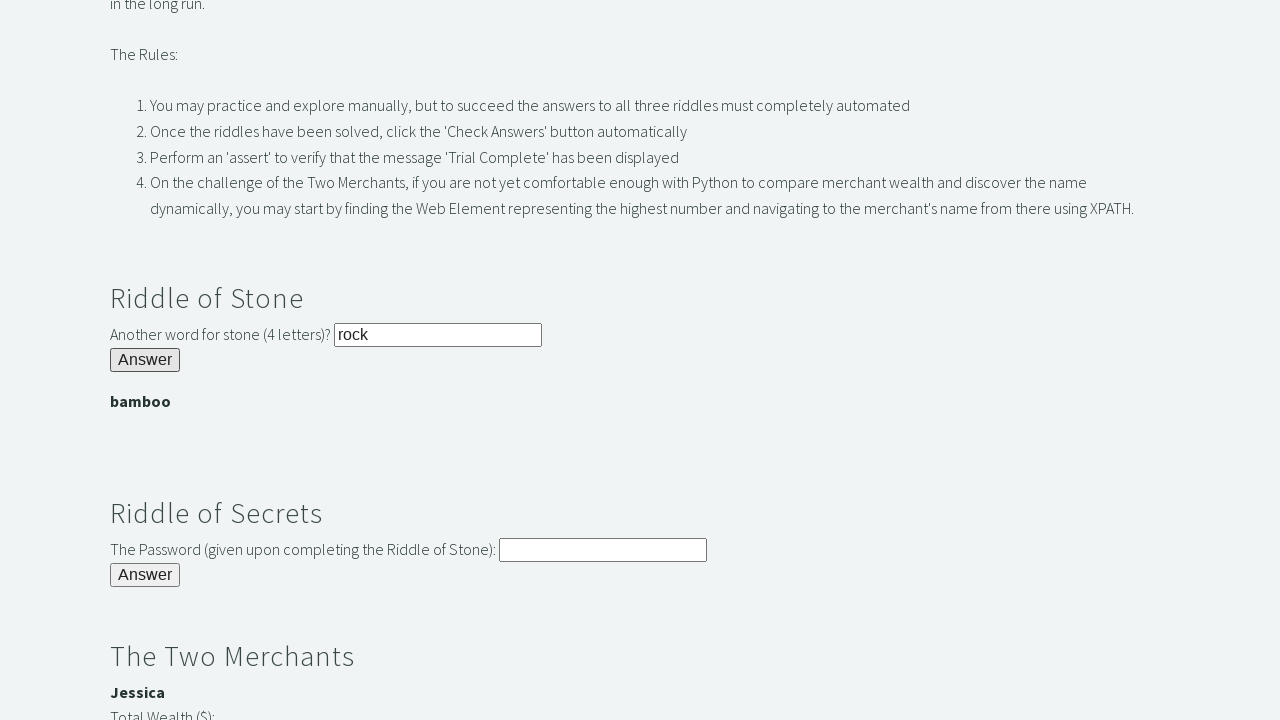

Retrieved password from stone riddle answer
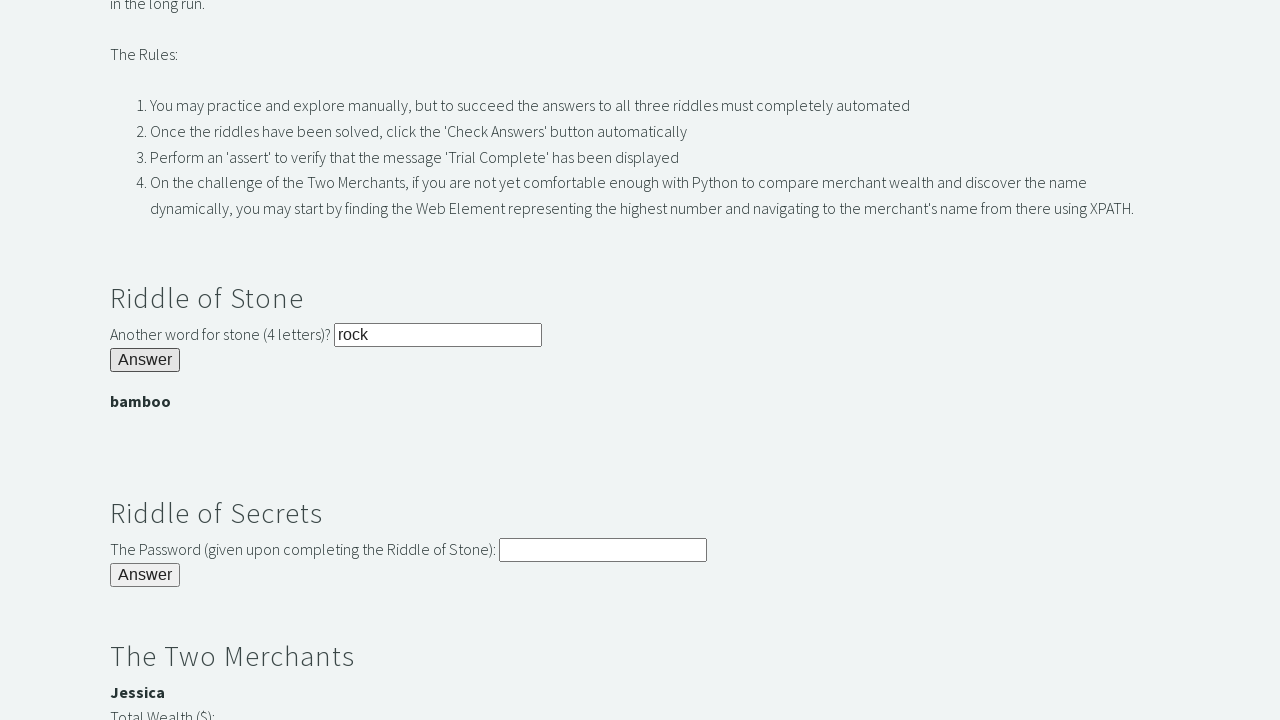

Filled secrets riddle input with retrieved password on #r2Input
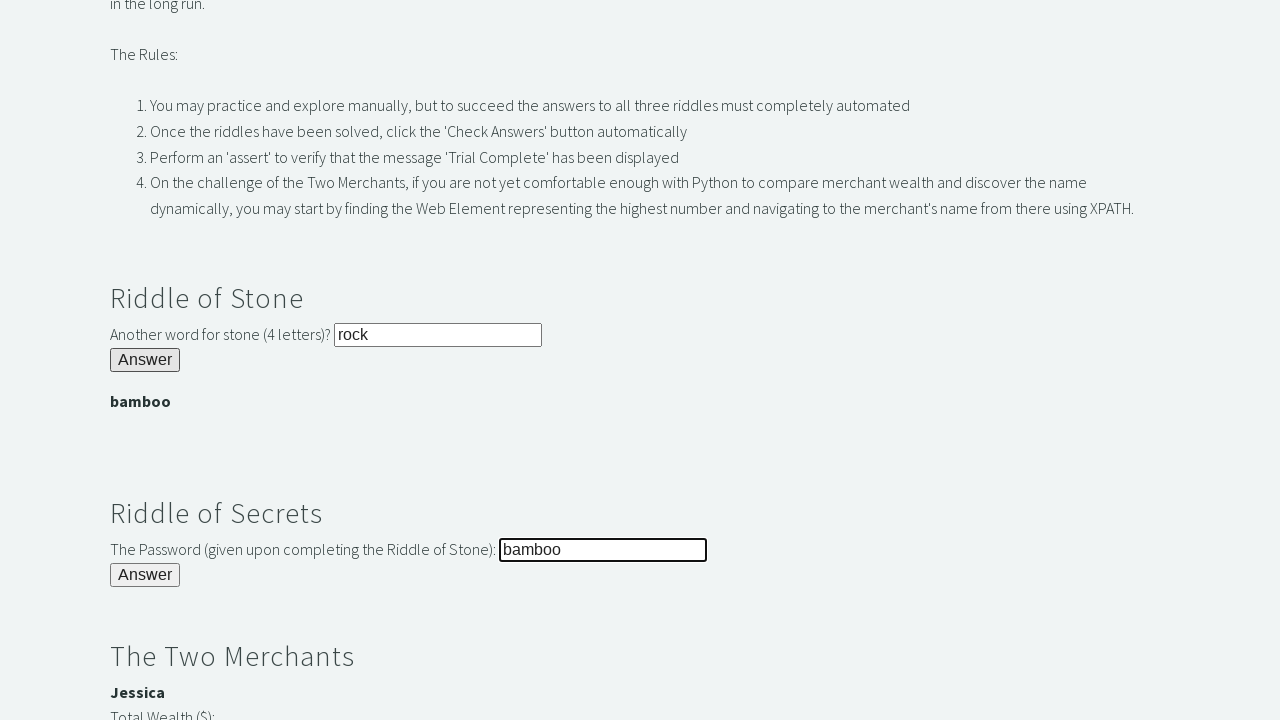

Clicked button to submit secrets riddle answer at (145, 575) on #r2Butn
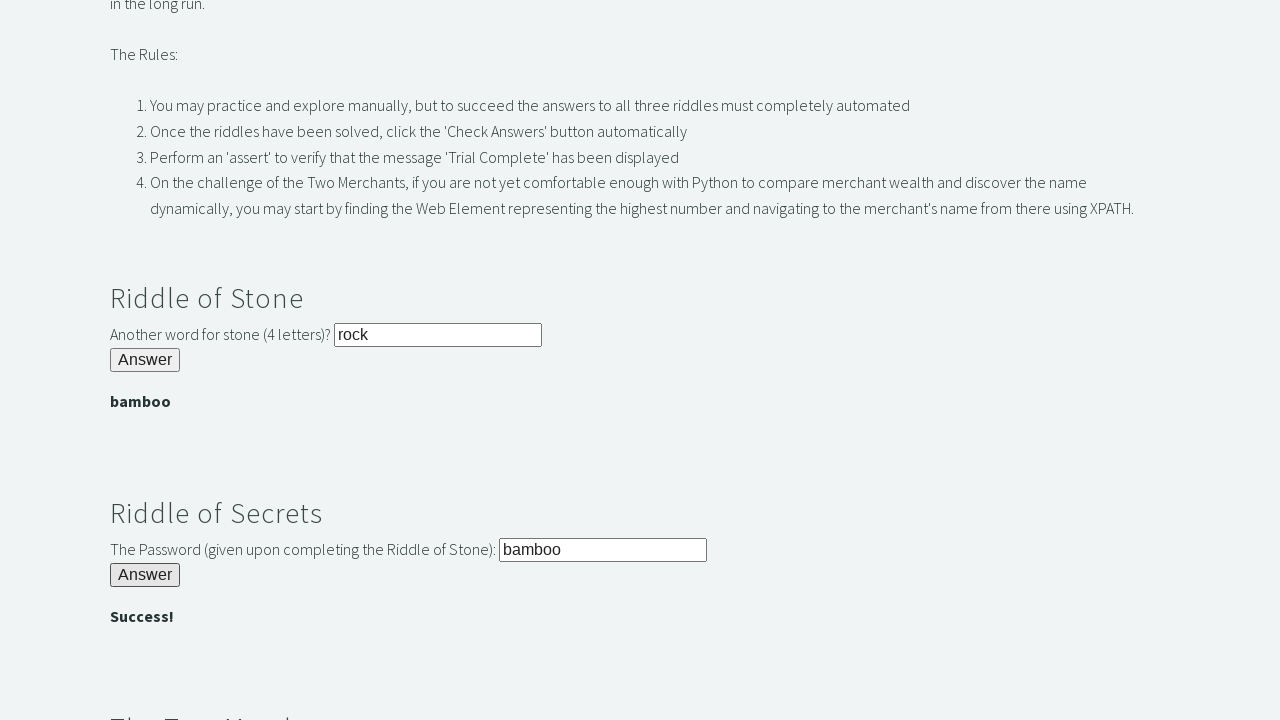

Located richest merchant with 3000 value
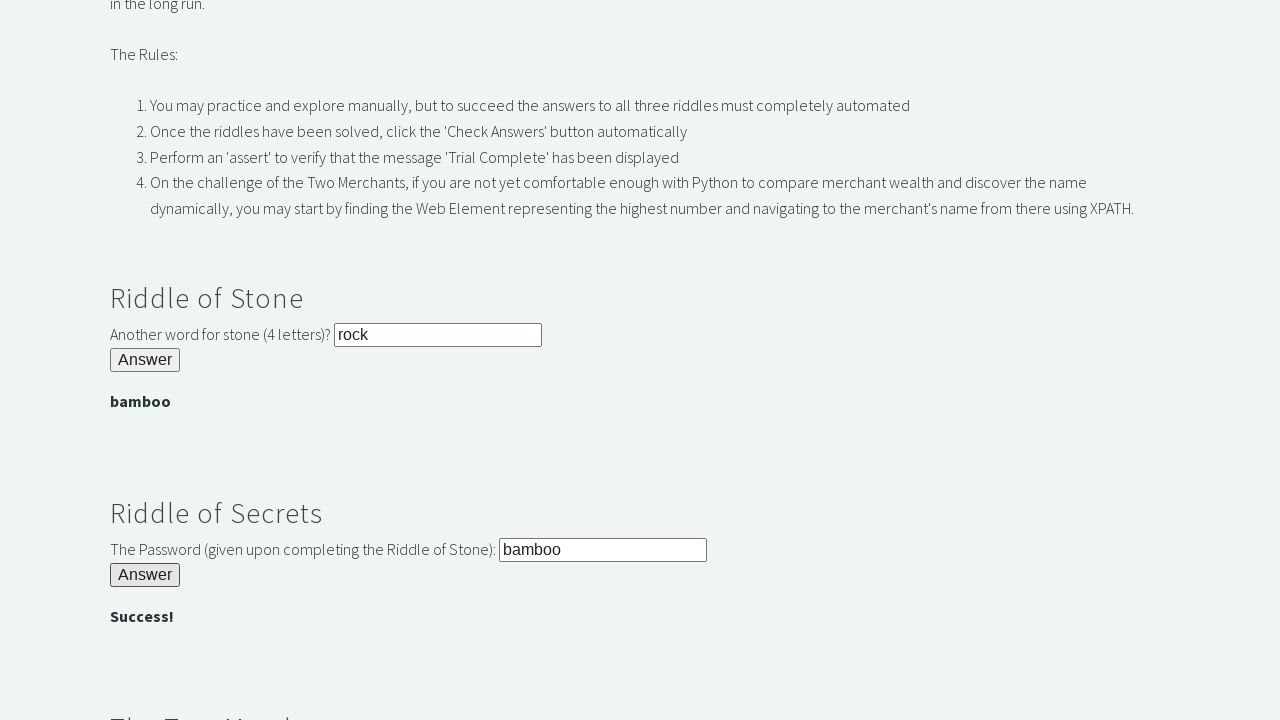

Filled merchant riddle input with richest merchant name on #r3Input
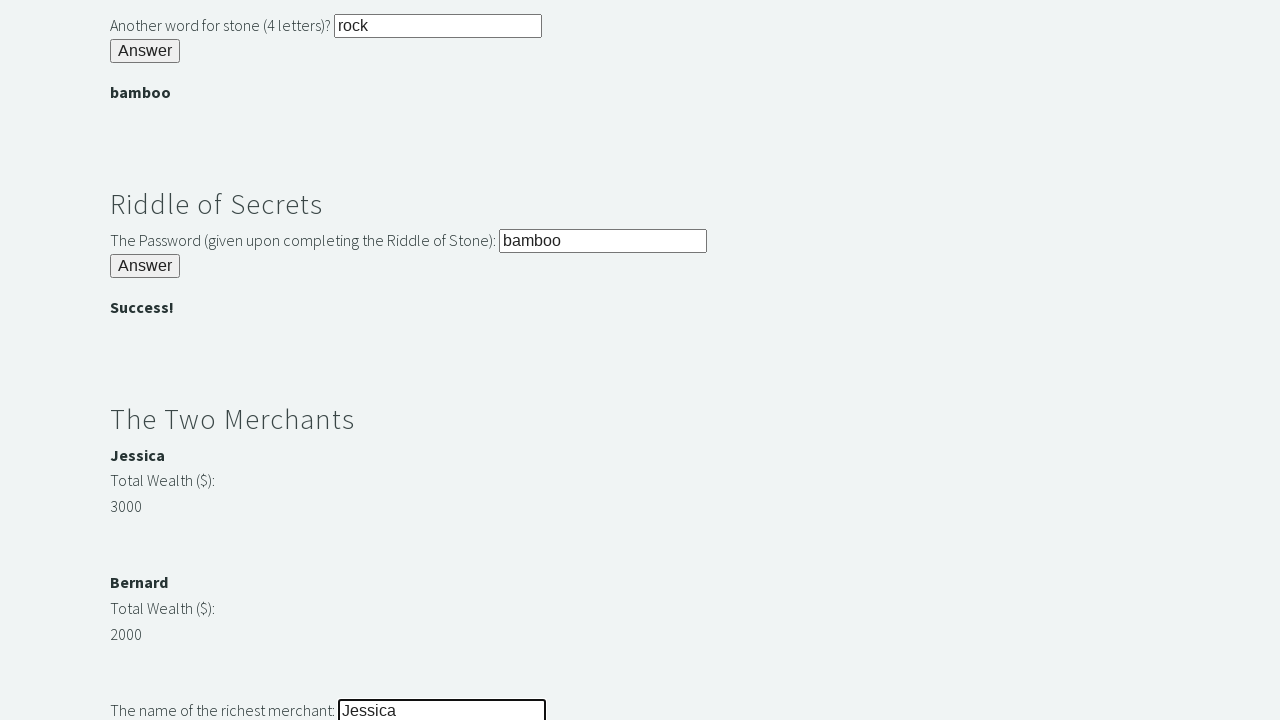

Clicked button to submit merchant riddle answer at (145, 360) on #r3Butn
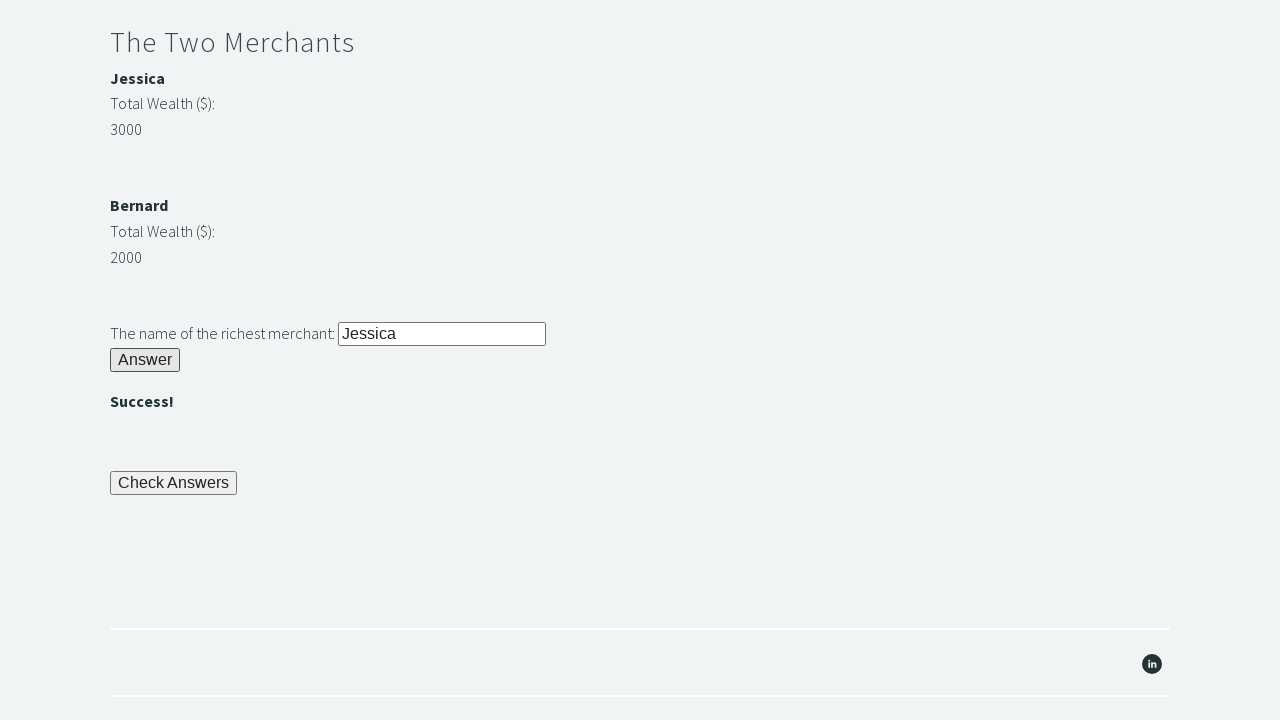

Clicked check button to verify all answers at (174, 483) on #checkButn
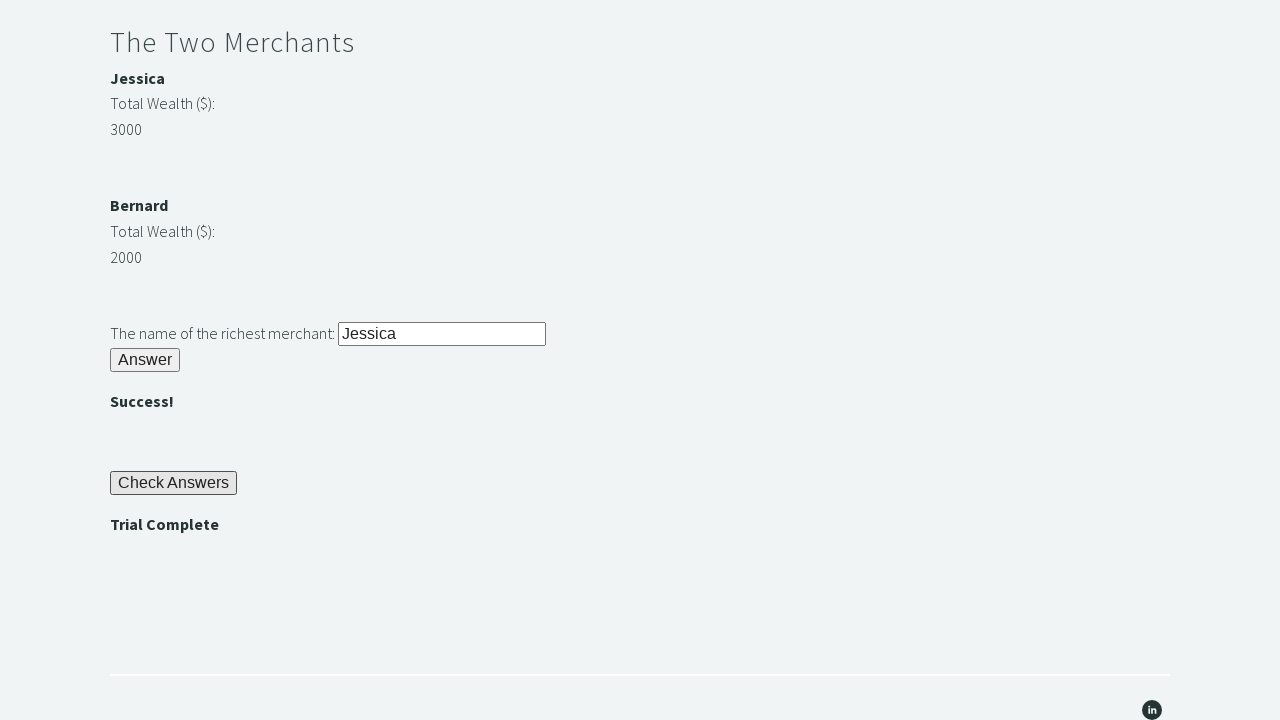

Retrieved trial completion message
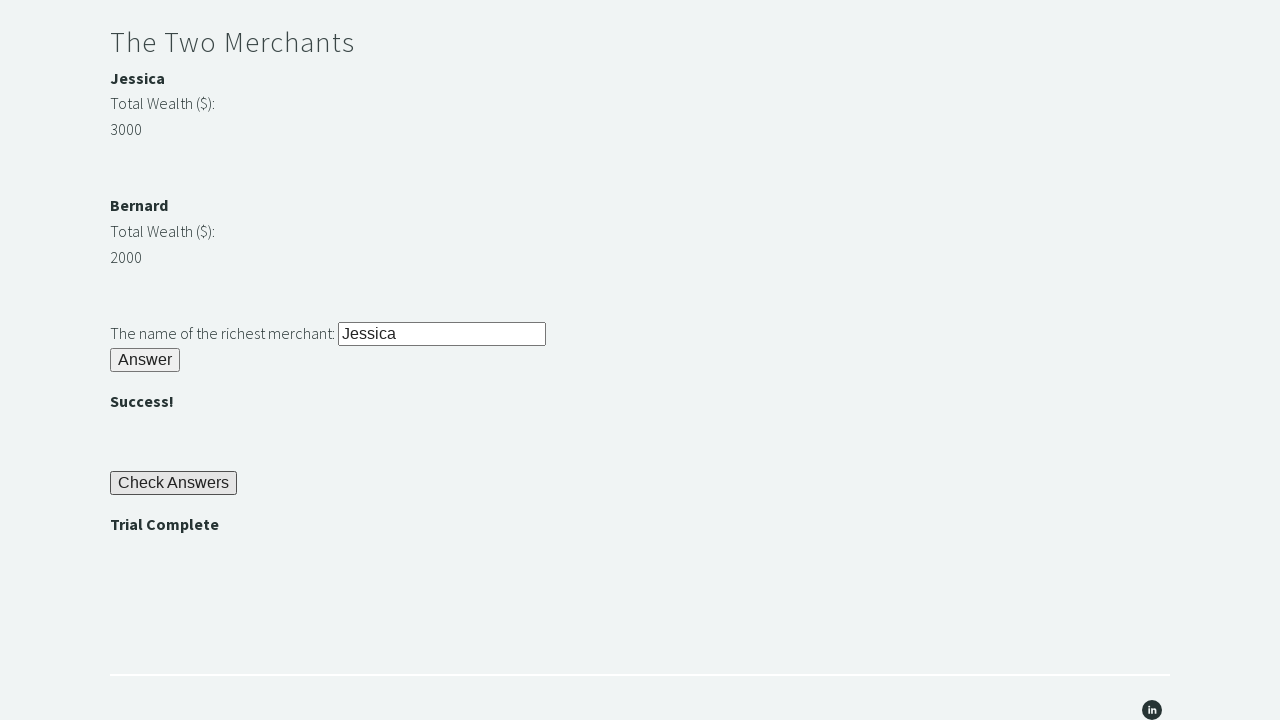

Verified that trial completion message displays 'Trial Complete'
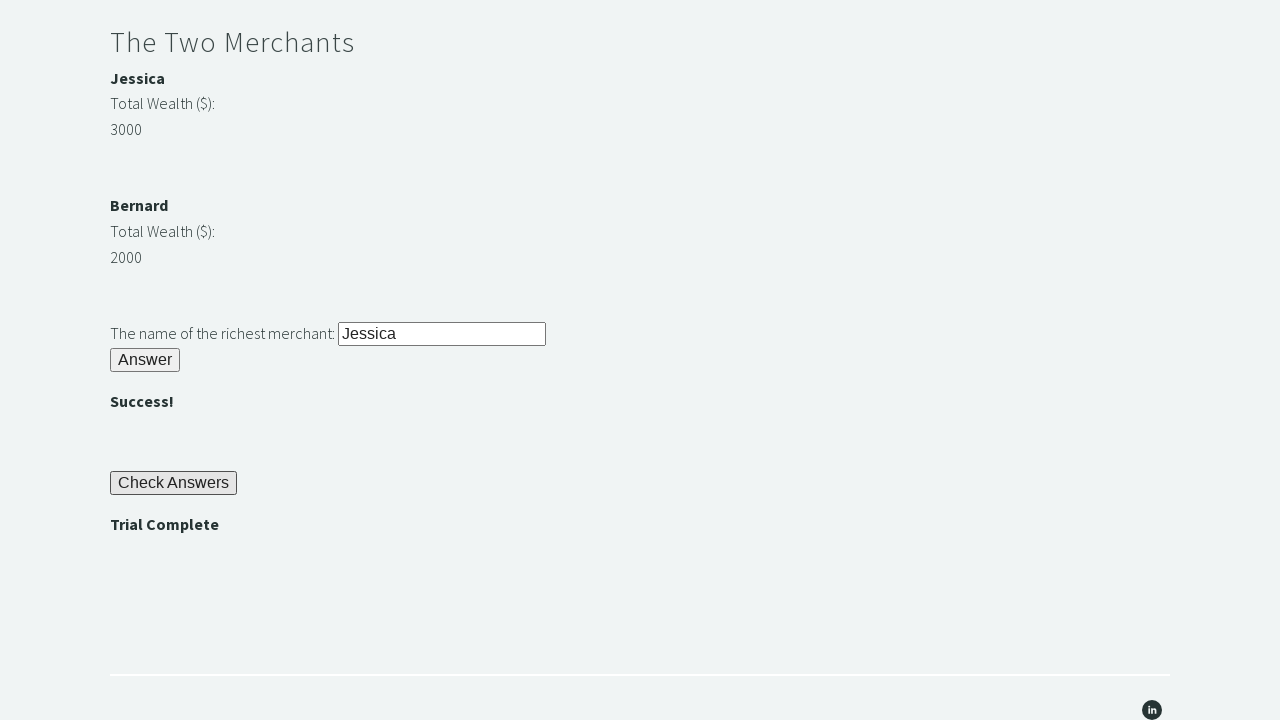

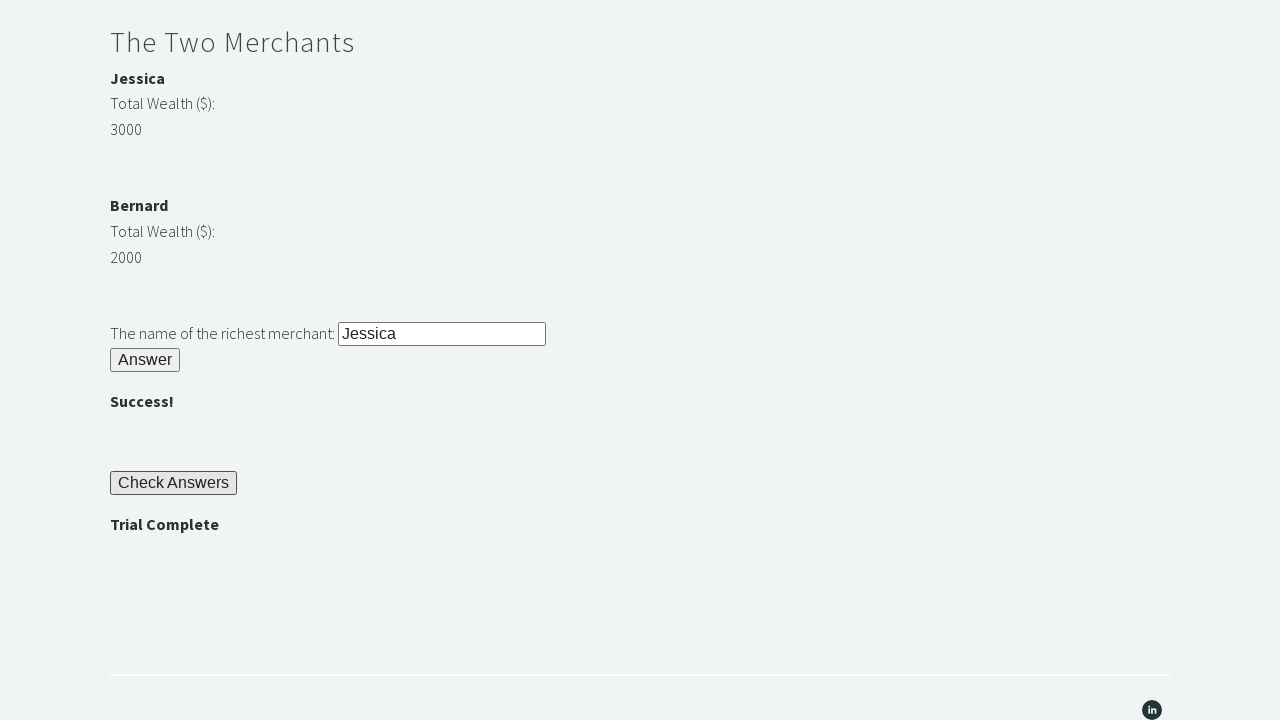